Tests navigation to Nokia product page and verifies the price is displayed

Starting URL: https://www.demoblaze.com/

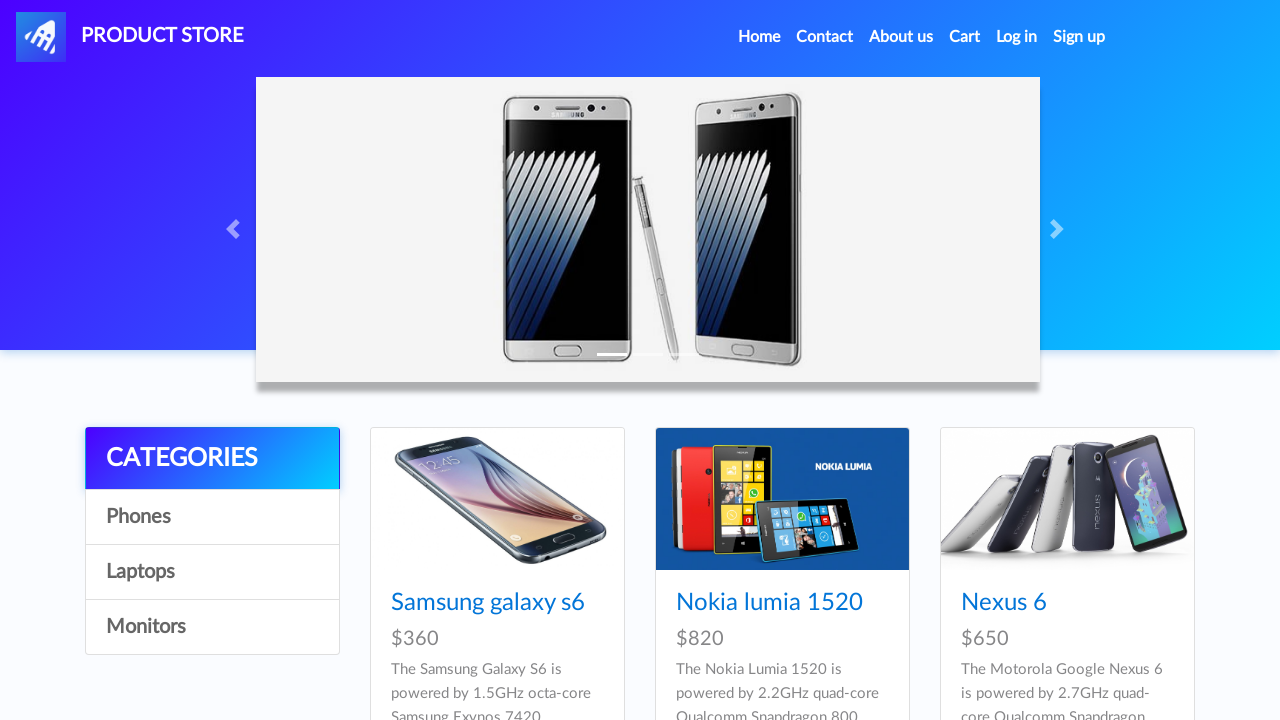

Clicked on Nokia product link at (782, 499) on div a[href='prod.html?idp_=2']
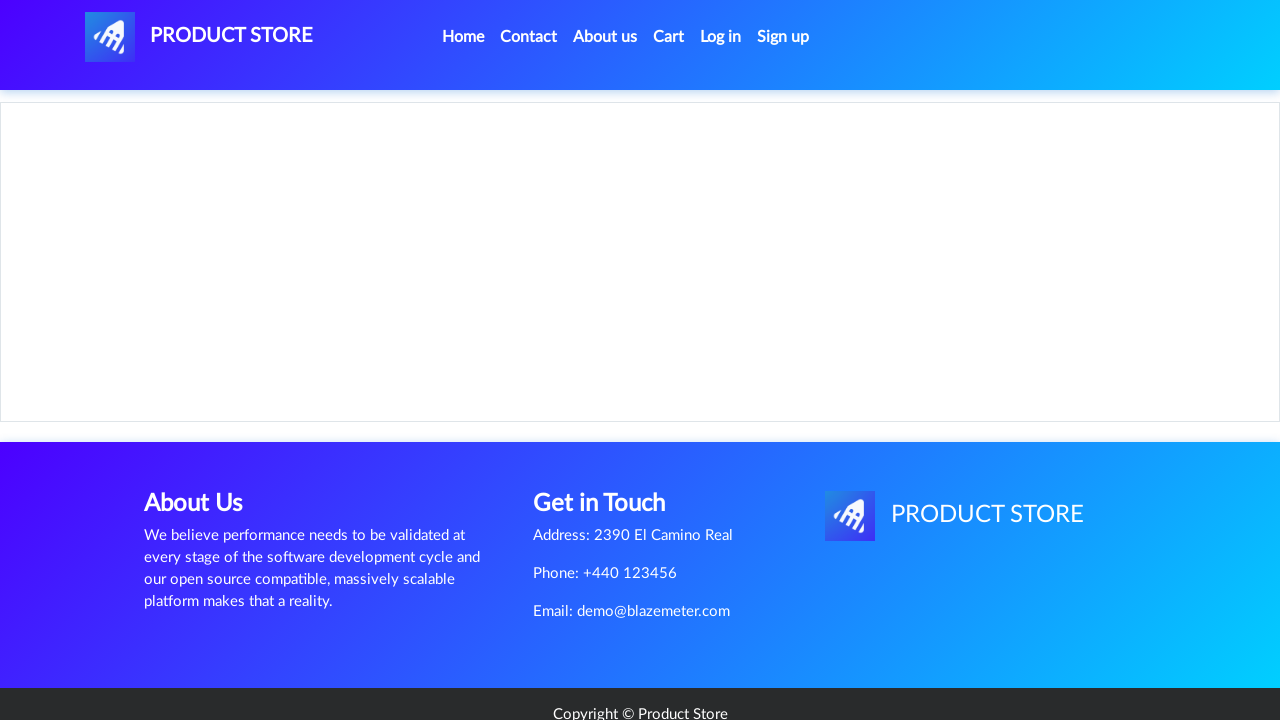

Verified Nokia product price ($820) is displayed
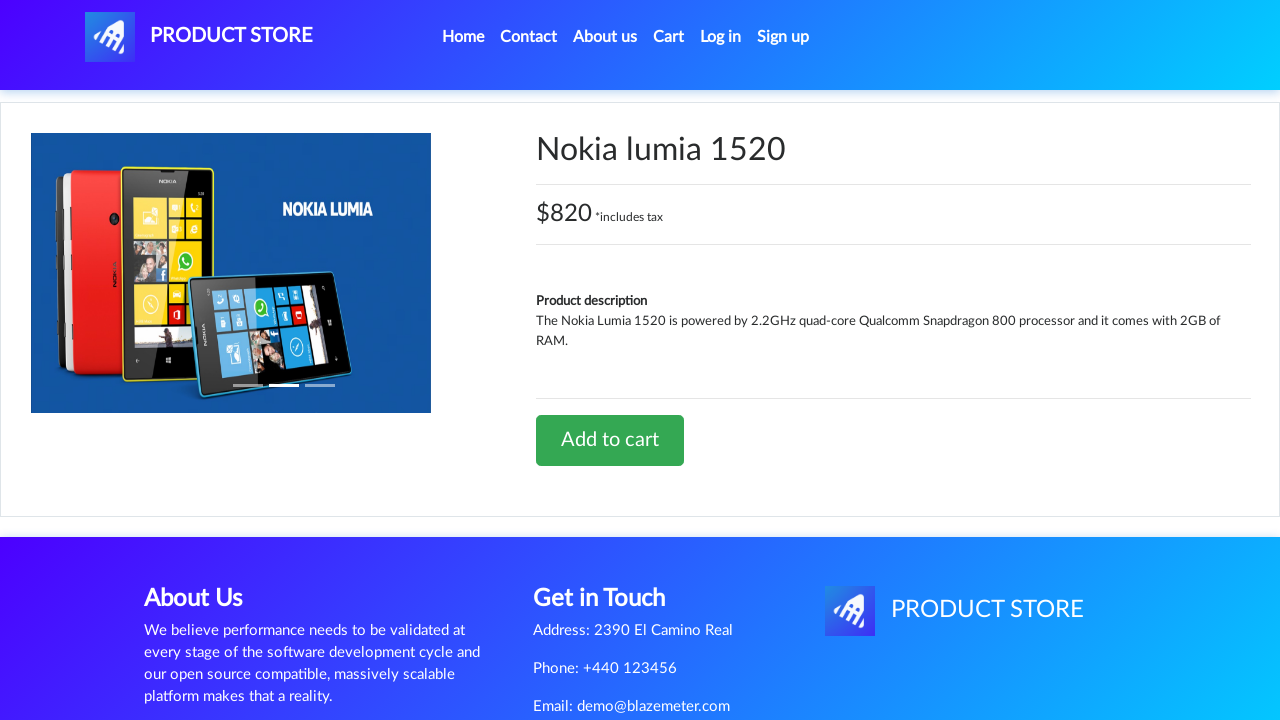

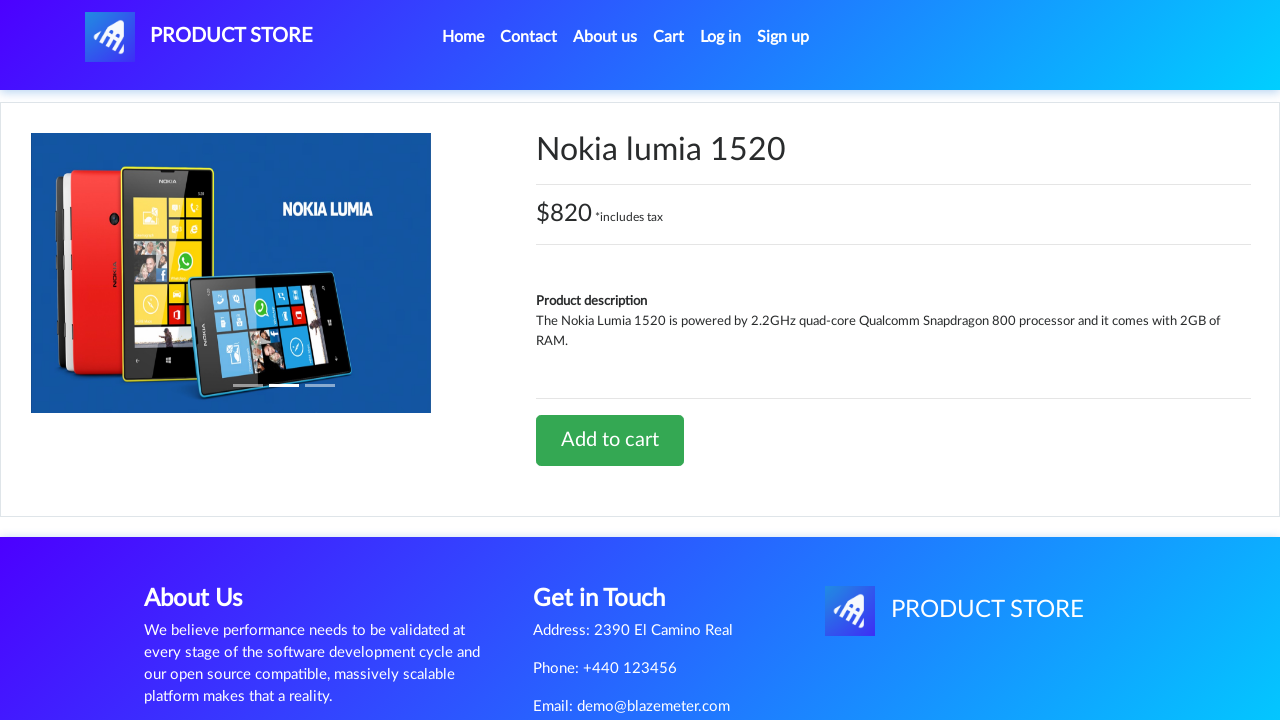